Tests that clicking the JS Confirm button and dismissing displays the "Cancel" confirmation message

Starting URL: https://the-internet.herokuapp.com/javascript_alerts

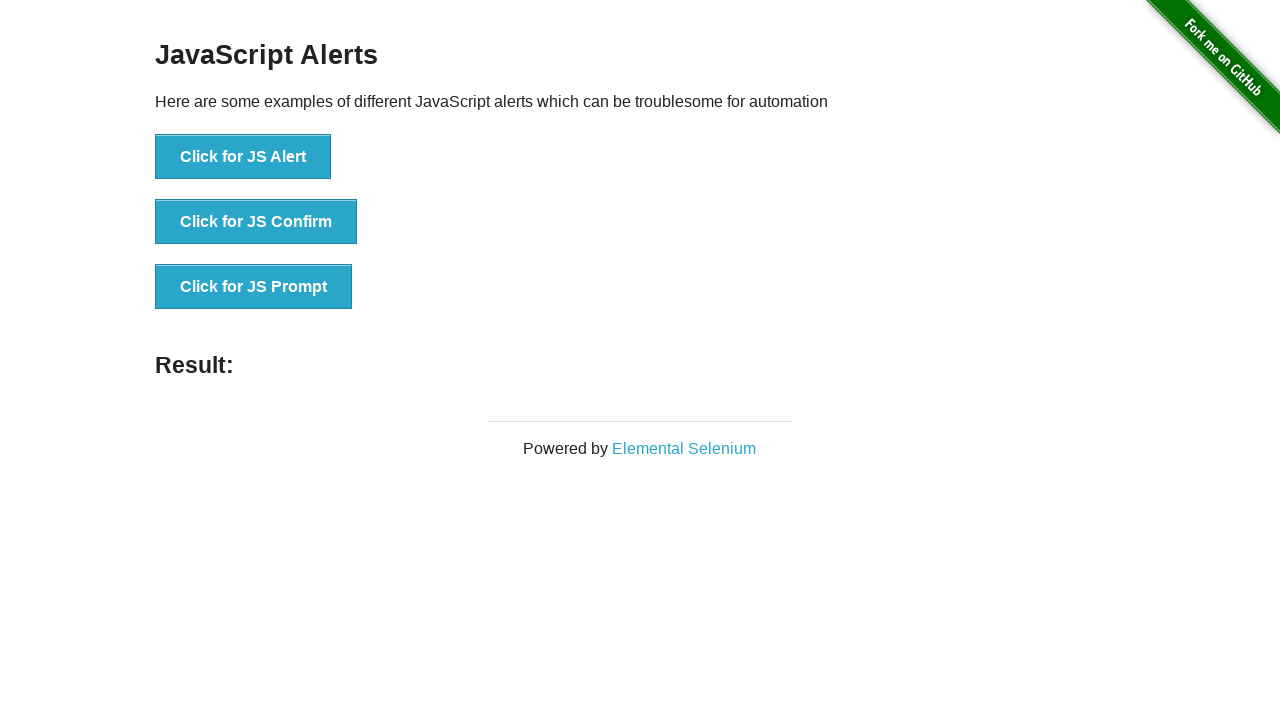

Set up dialog handler to dismiss JS confirm dialog
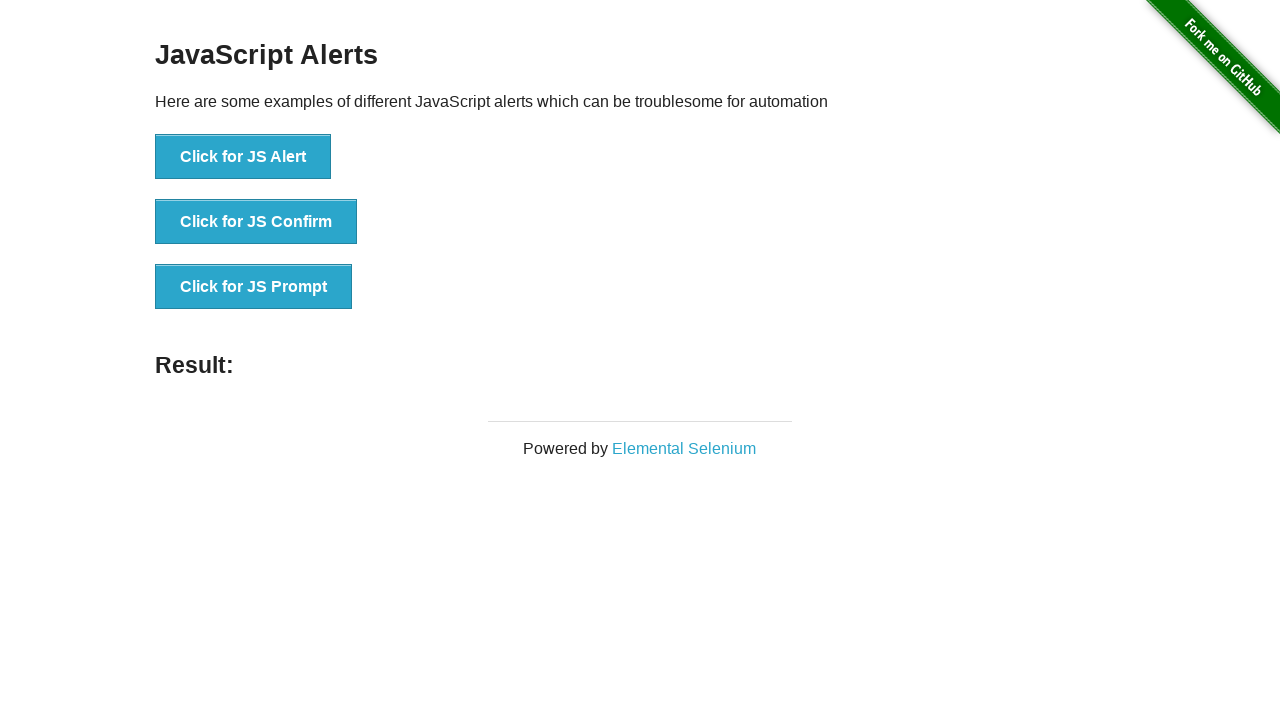

Clicked the JS Confirm button at (256, 222) on button[onclick='jsConfirm()']
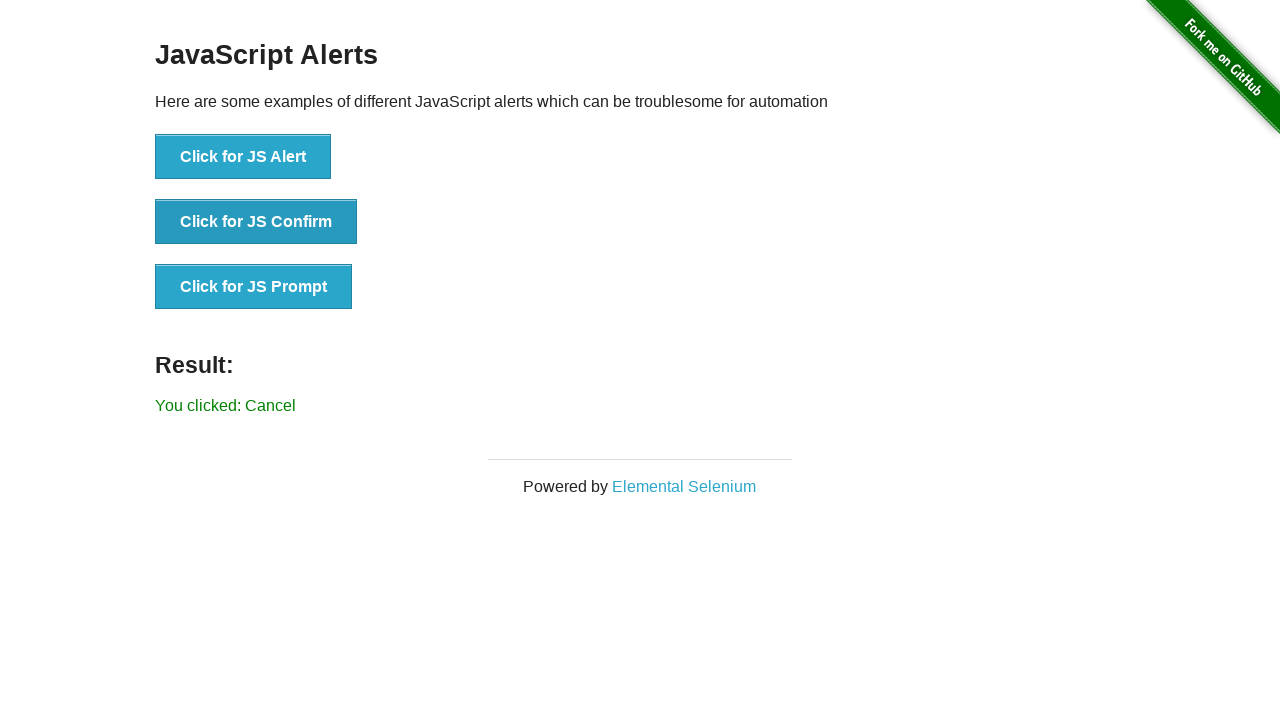

Result message element appeared after dismissing dialog
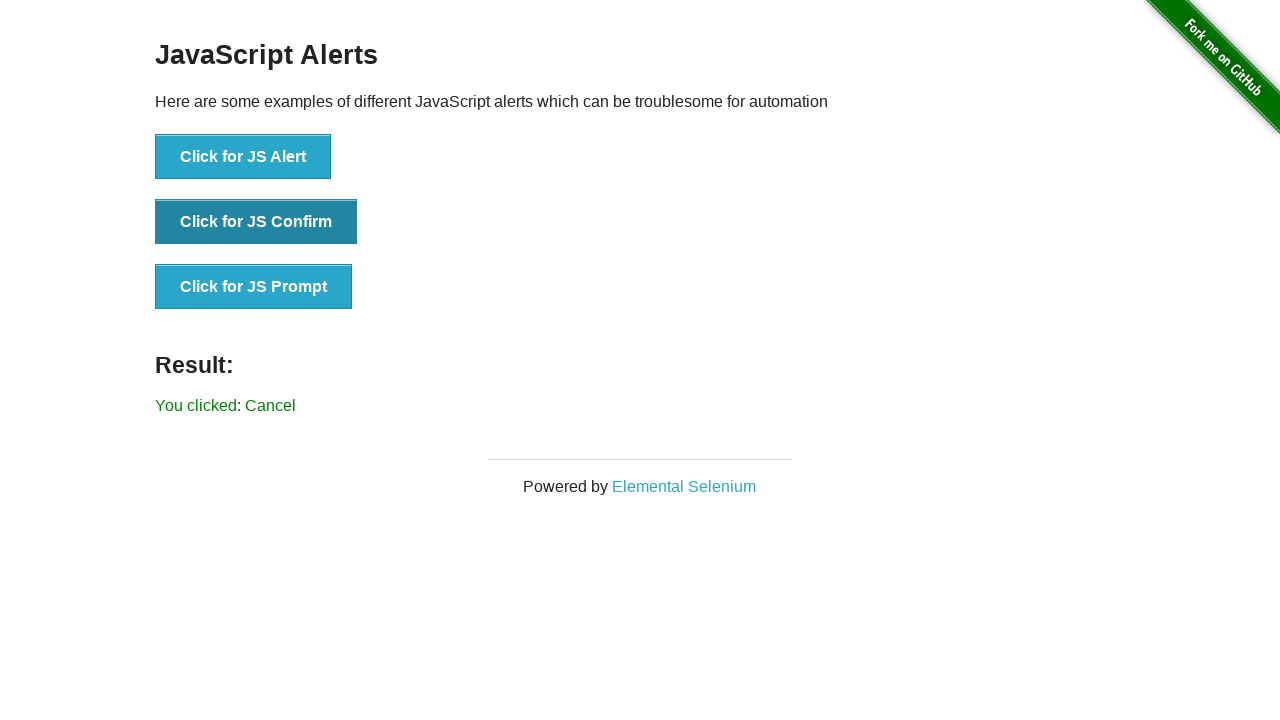

Retrieved result text: 'You clicked: Cancel'
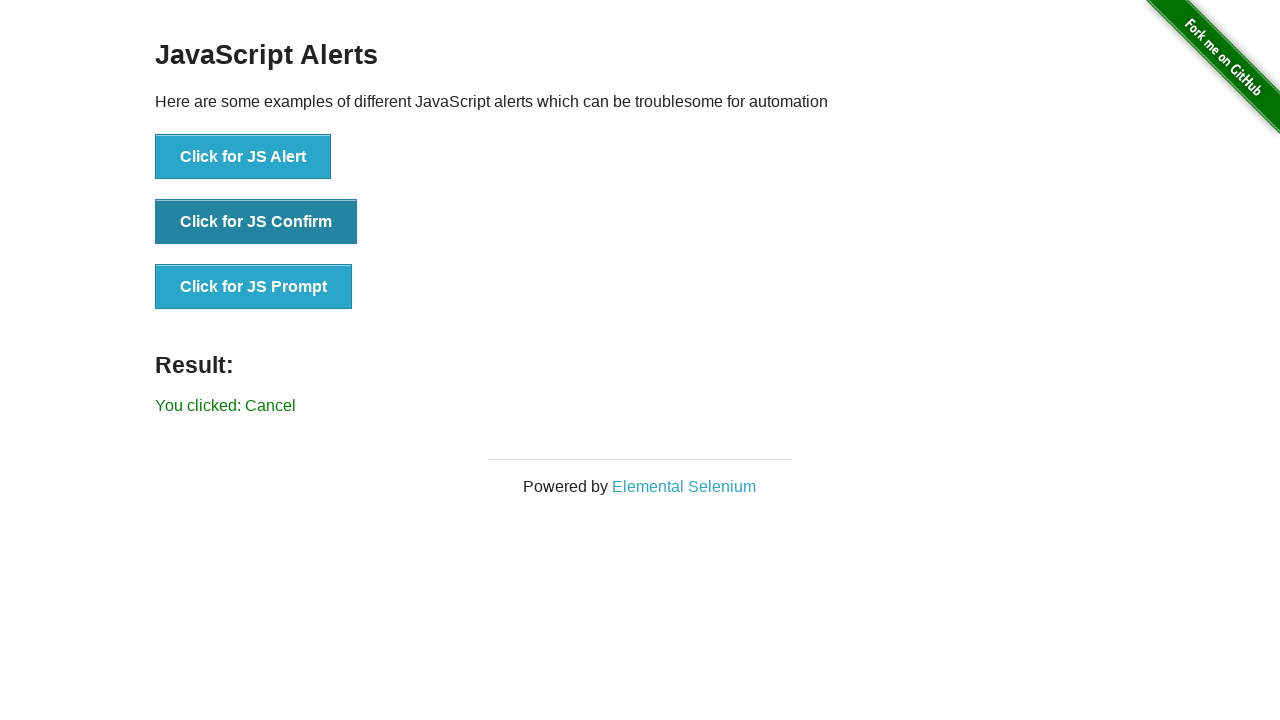

Verified that result text is 'You clicked: Cancel'
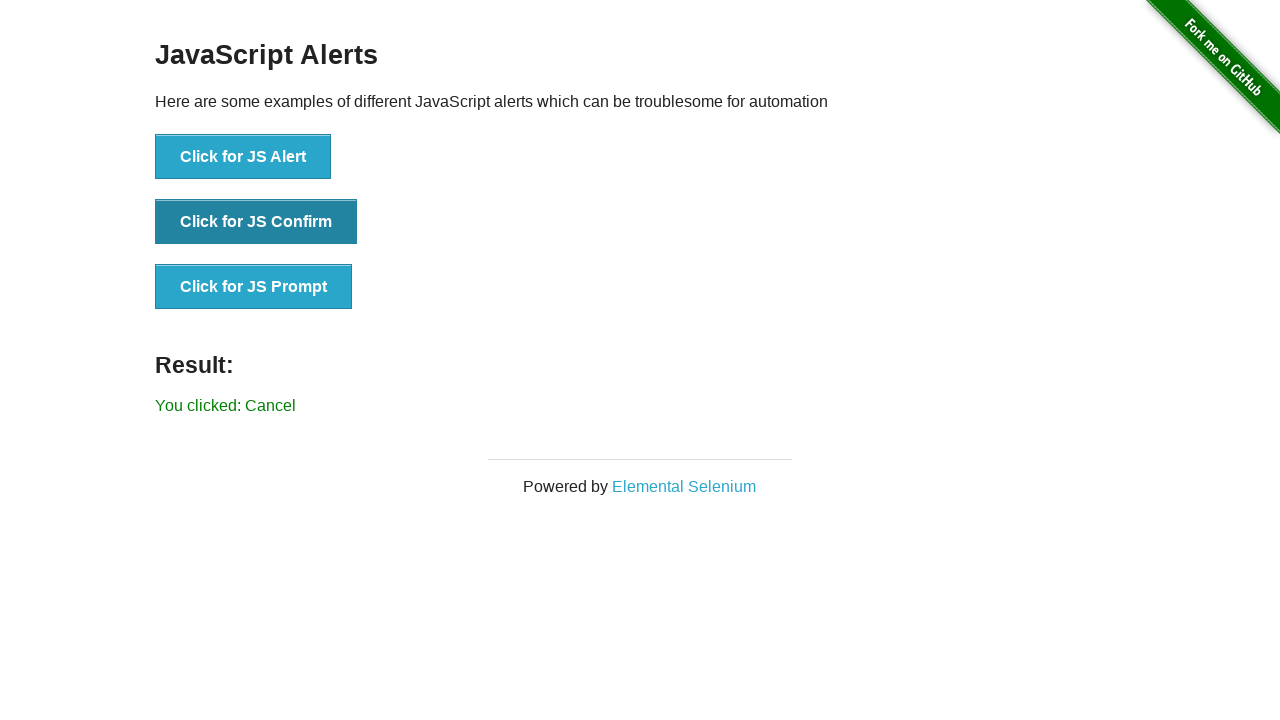

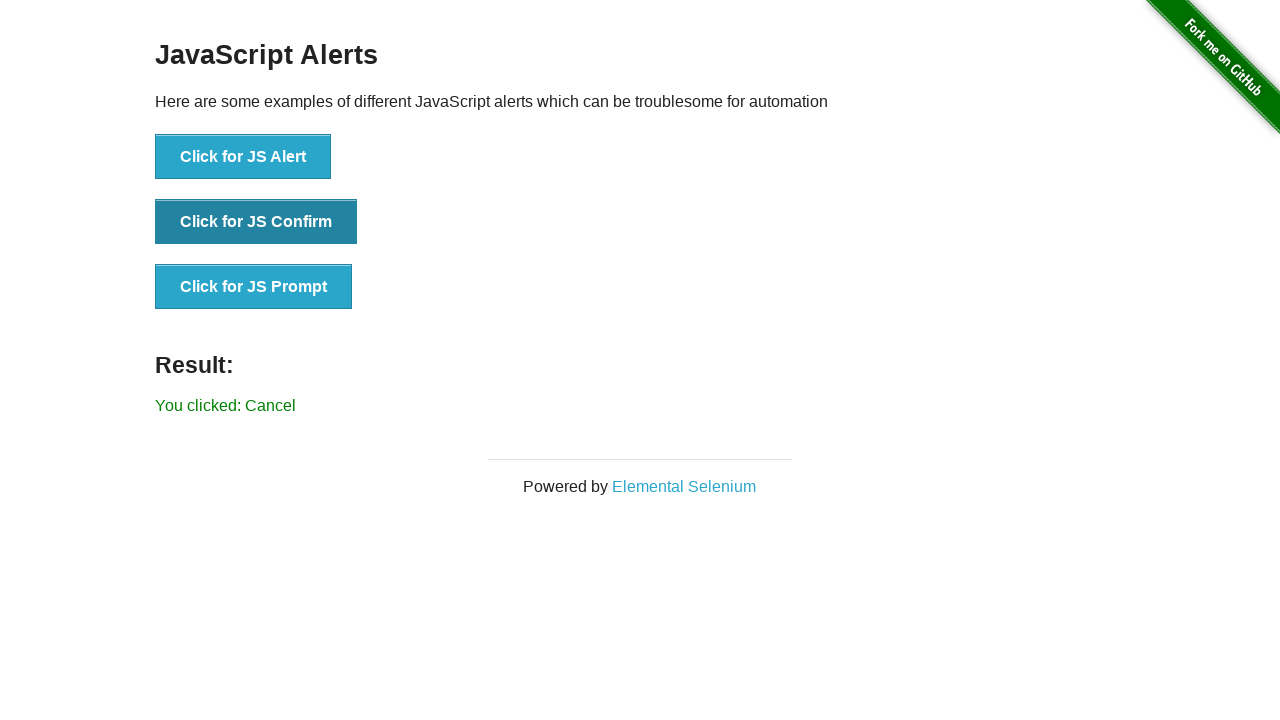